Tests Python.org search functionality by searching for "pycon" and verifying that results are returned

Starting URL: http://www.python.org

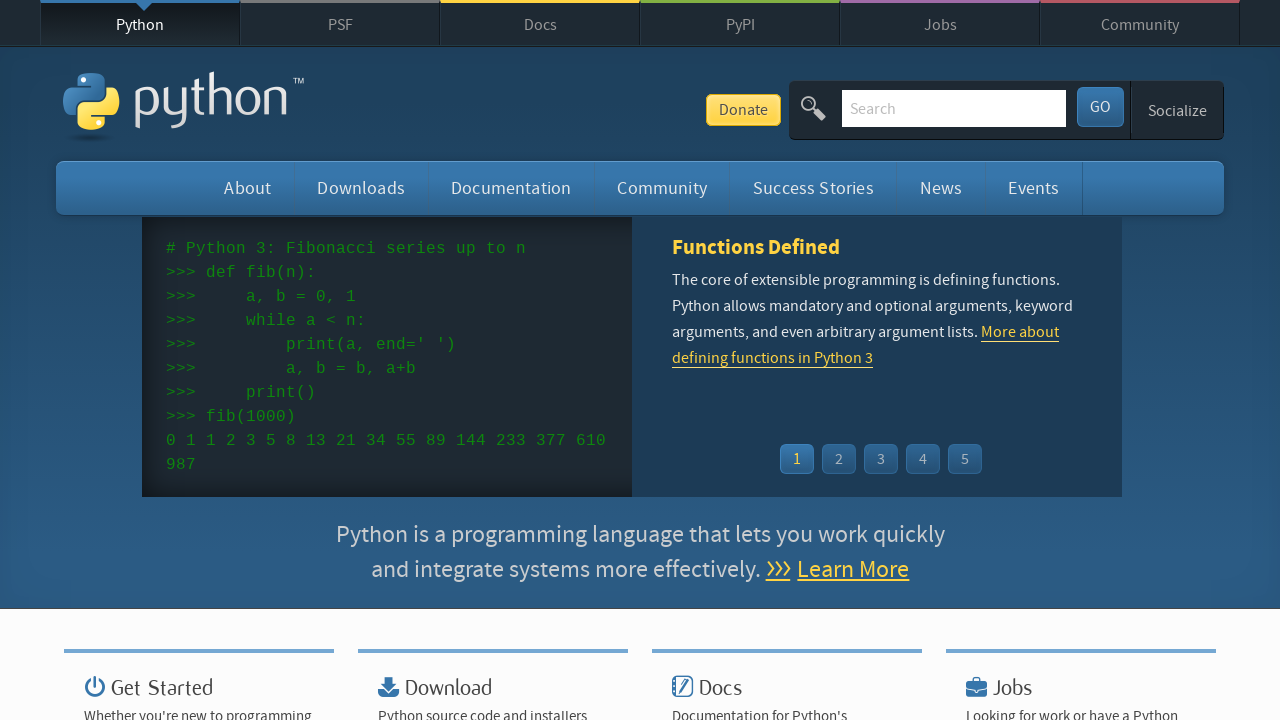

Verified page title contains 'Python'
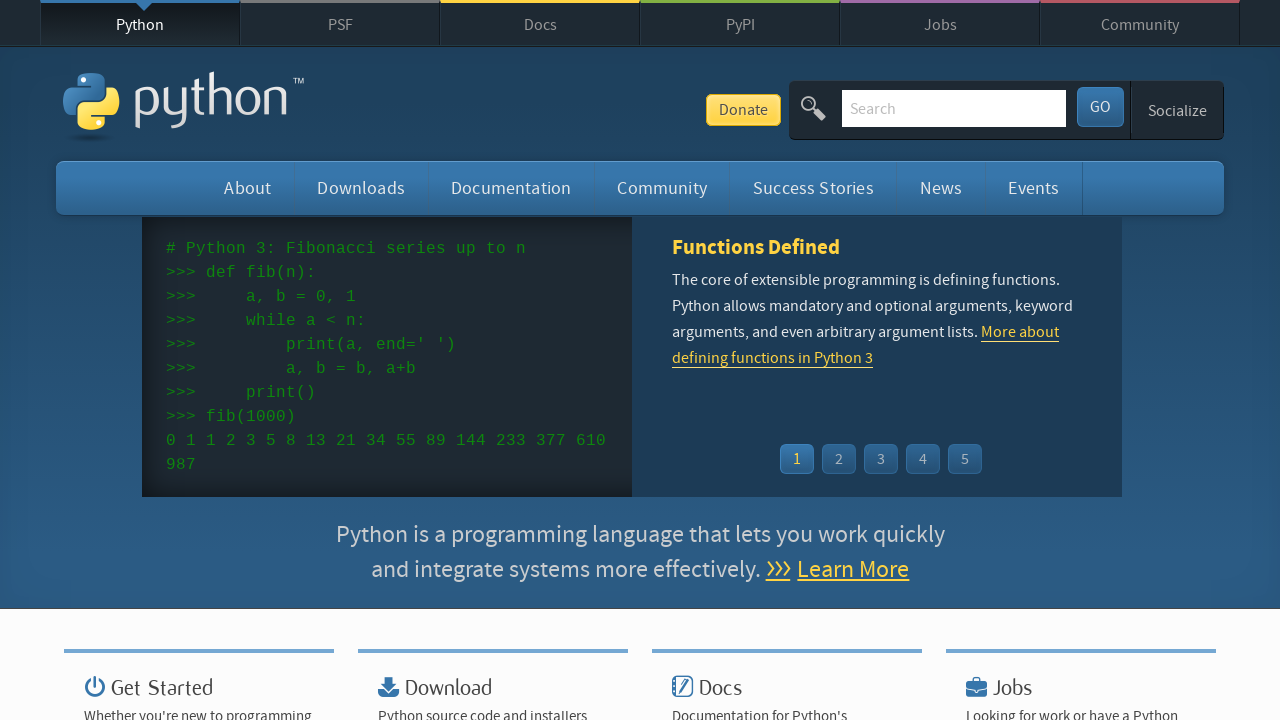

Located search box element
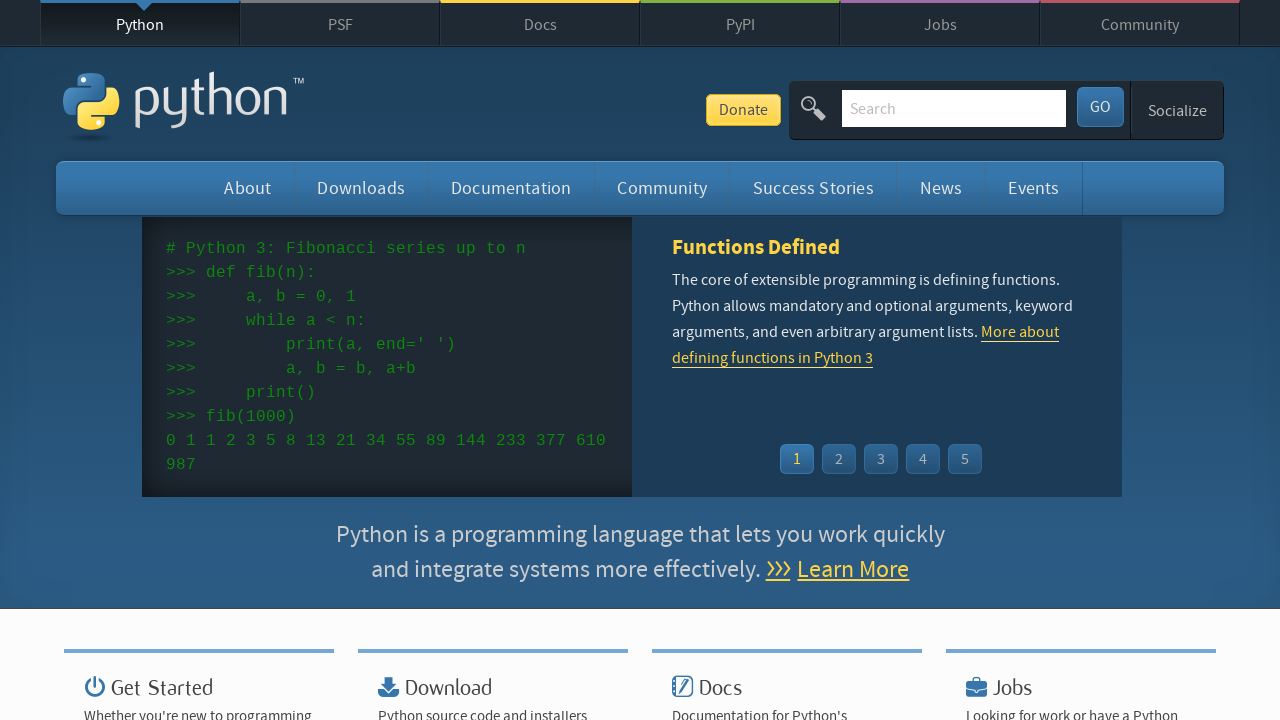

Cleared search box on input[name='q']
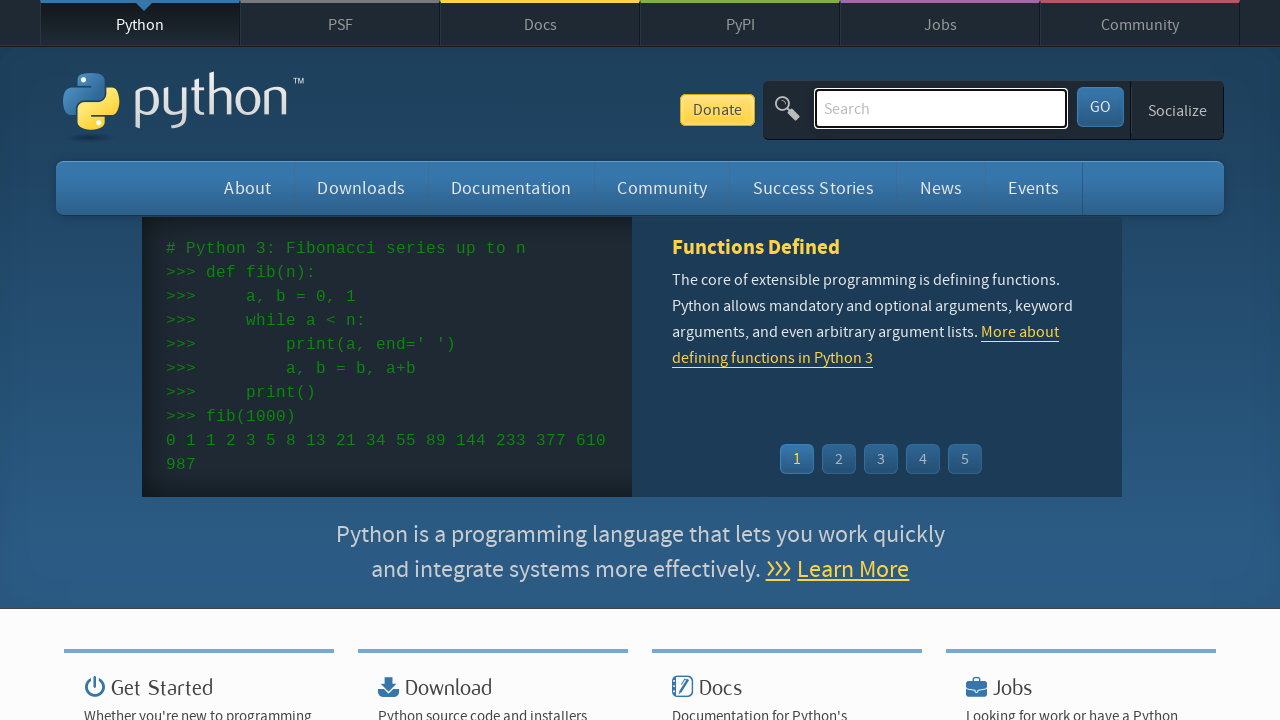

Filled search box with 'pycon' on input[name='q']
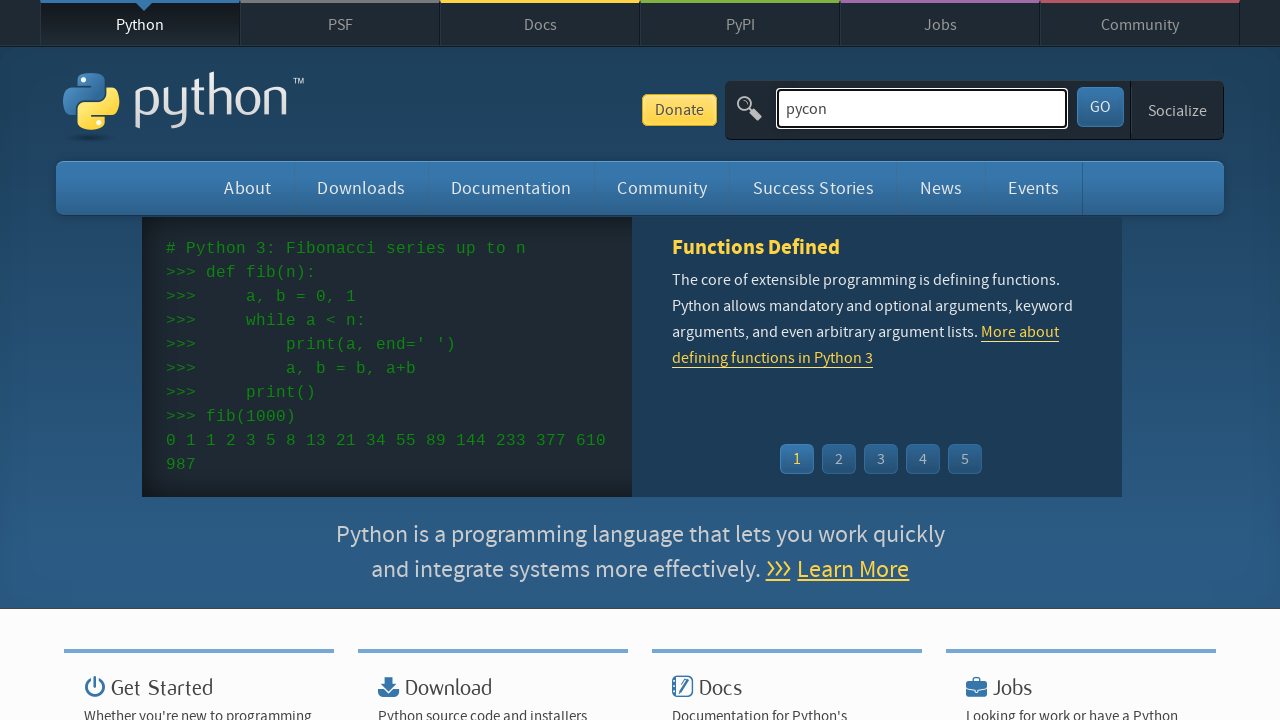

Pressed Enter to submit search on input[name='q']
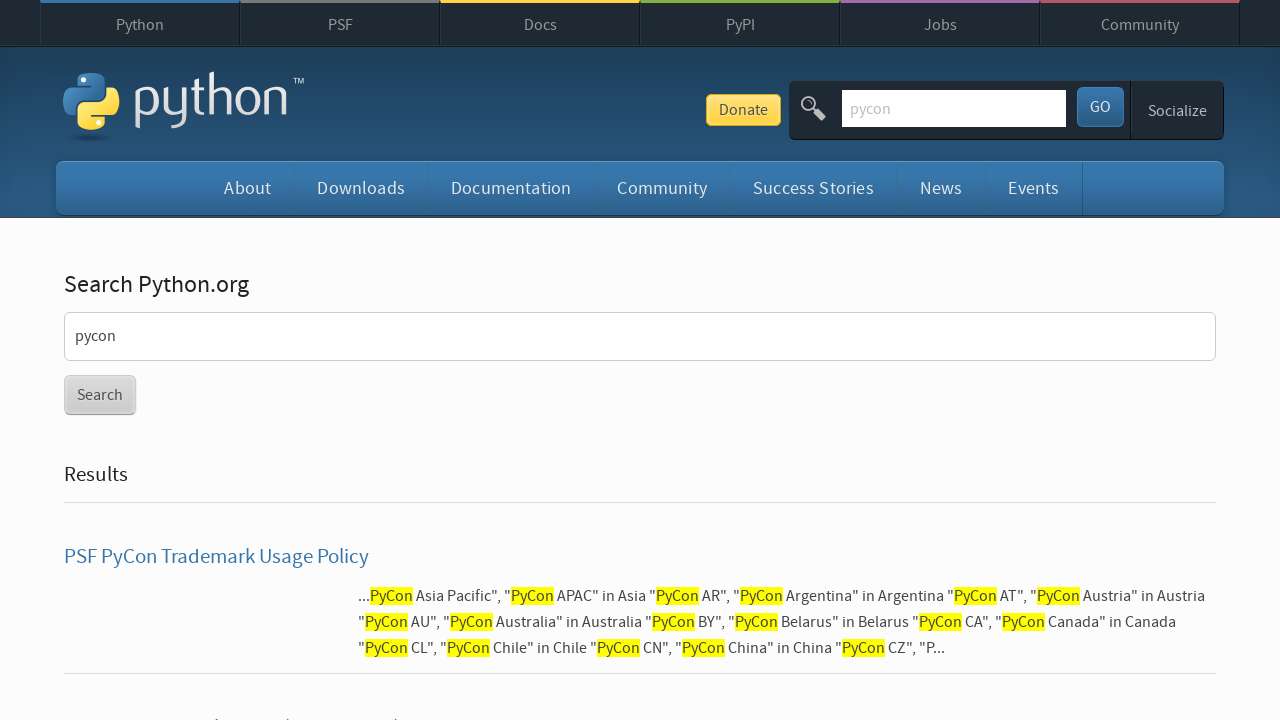

Waited for page to reach networkidle state
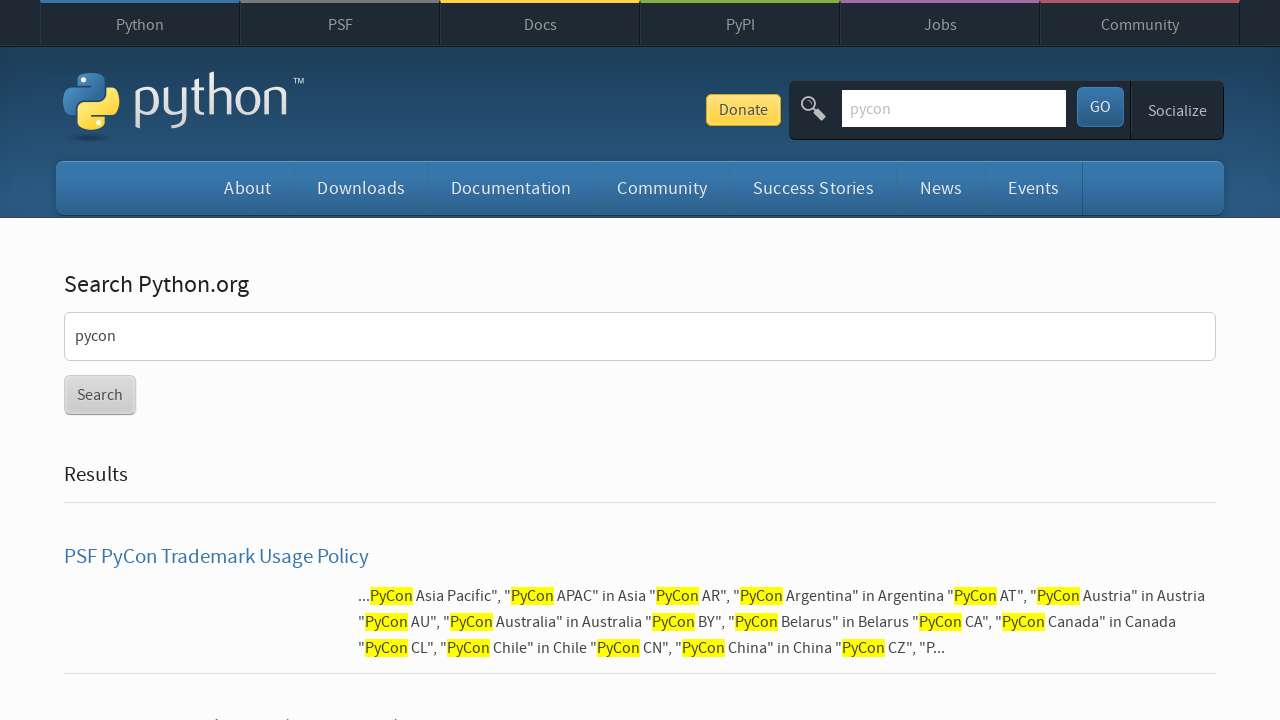

Verified search results were returned (no 'No results found' message)
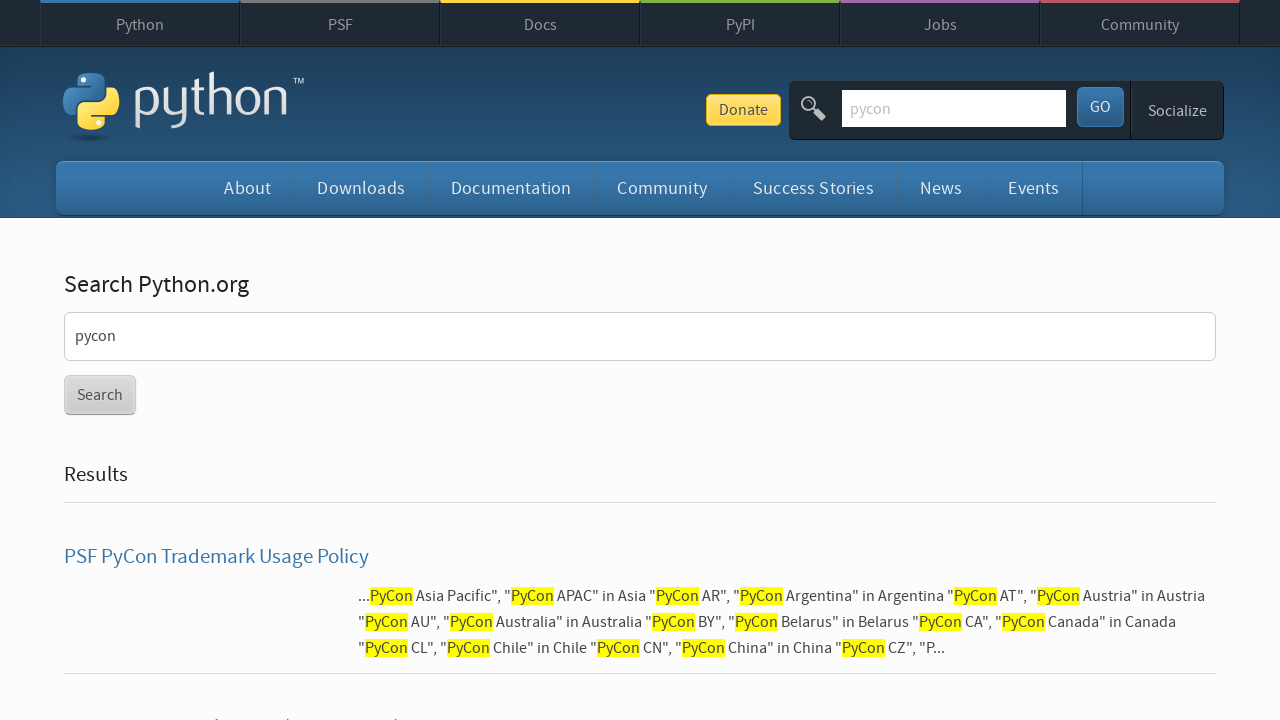

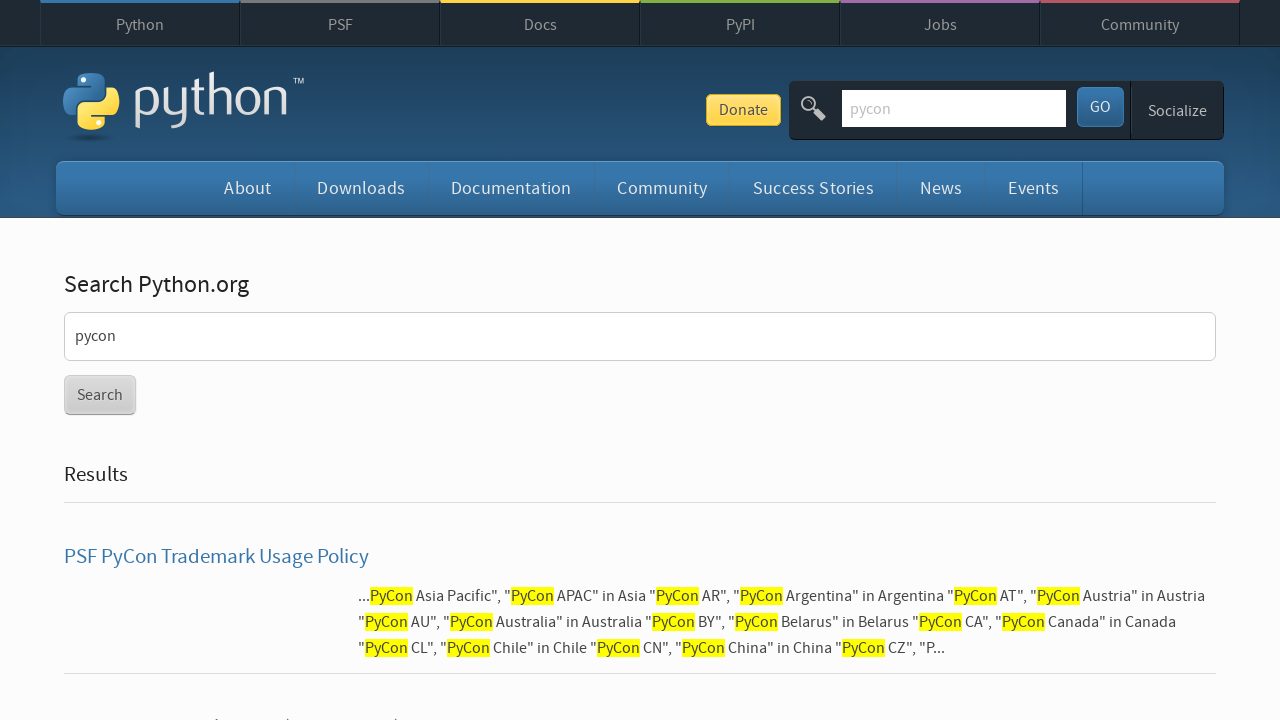